Verifies that the logo element on Salesforce login page is not selected

Starting URL: https://login.salesforce.com/

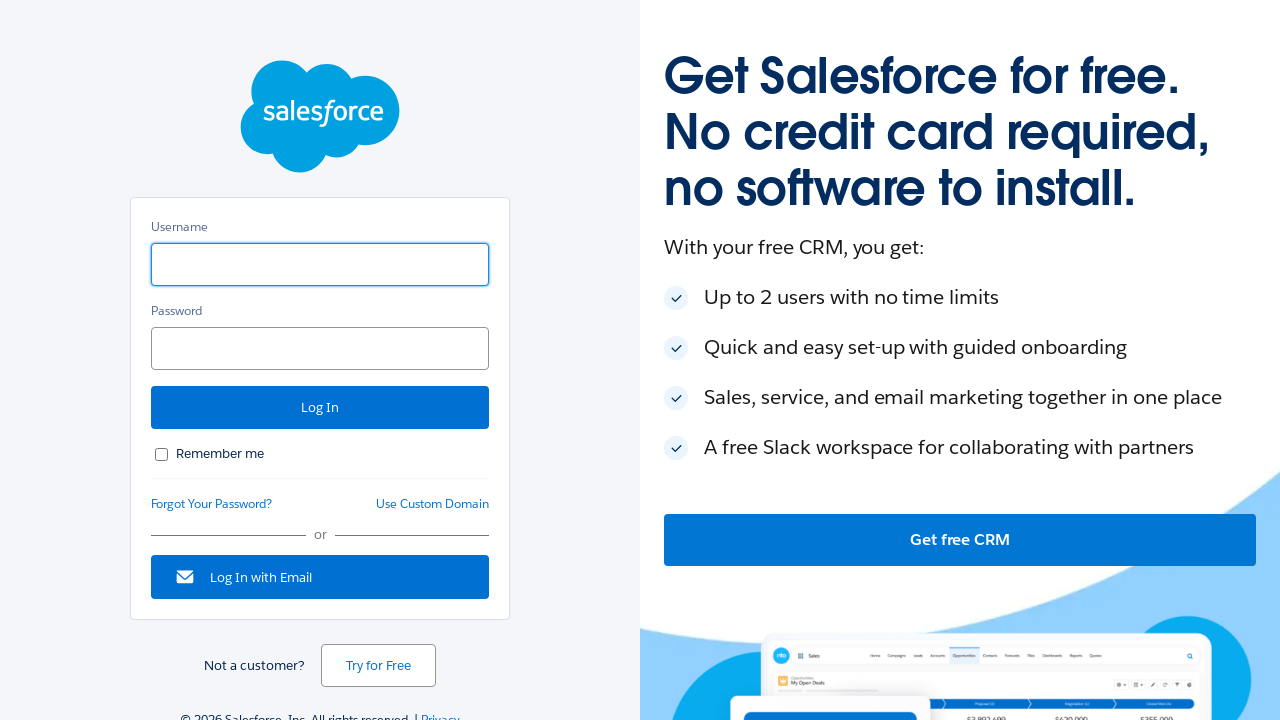

Navigated to Salesforce login page
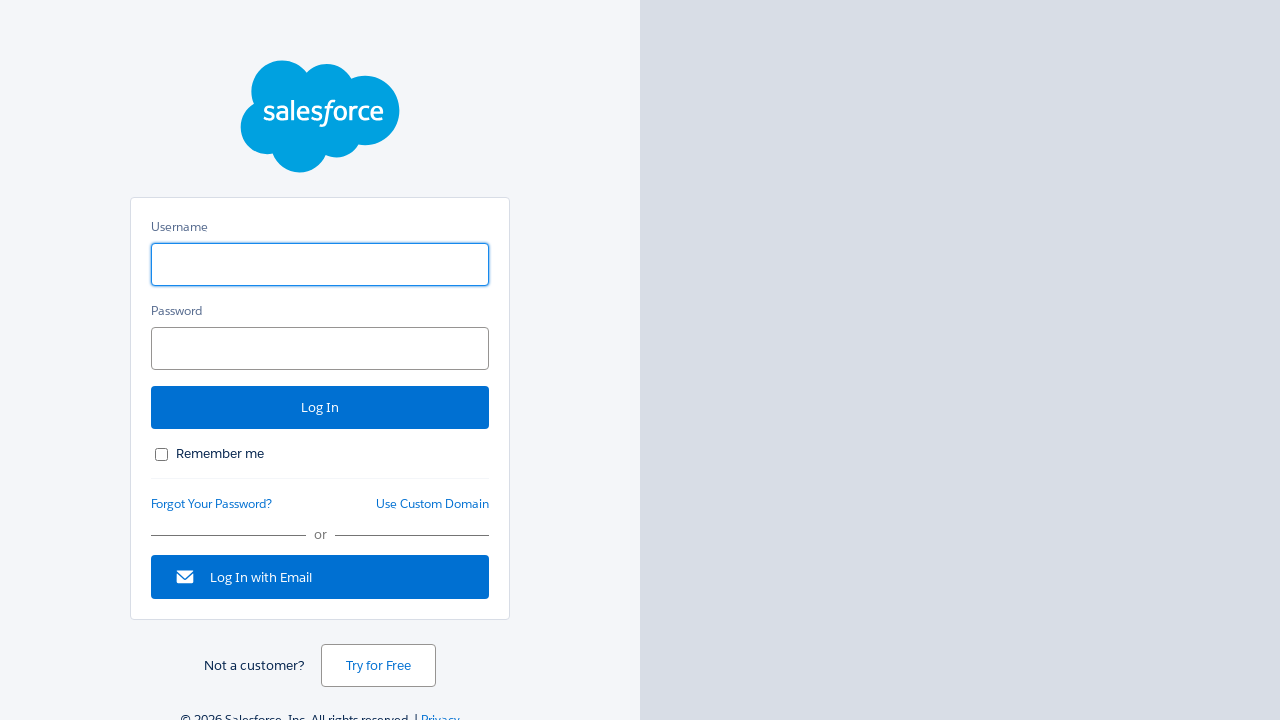

Located logo element on page
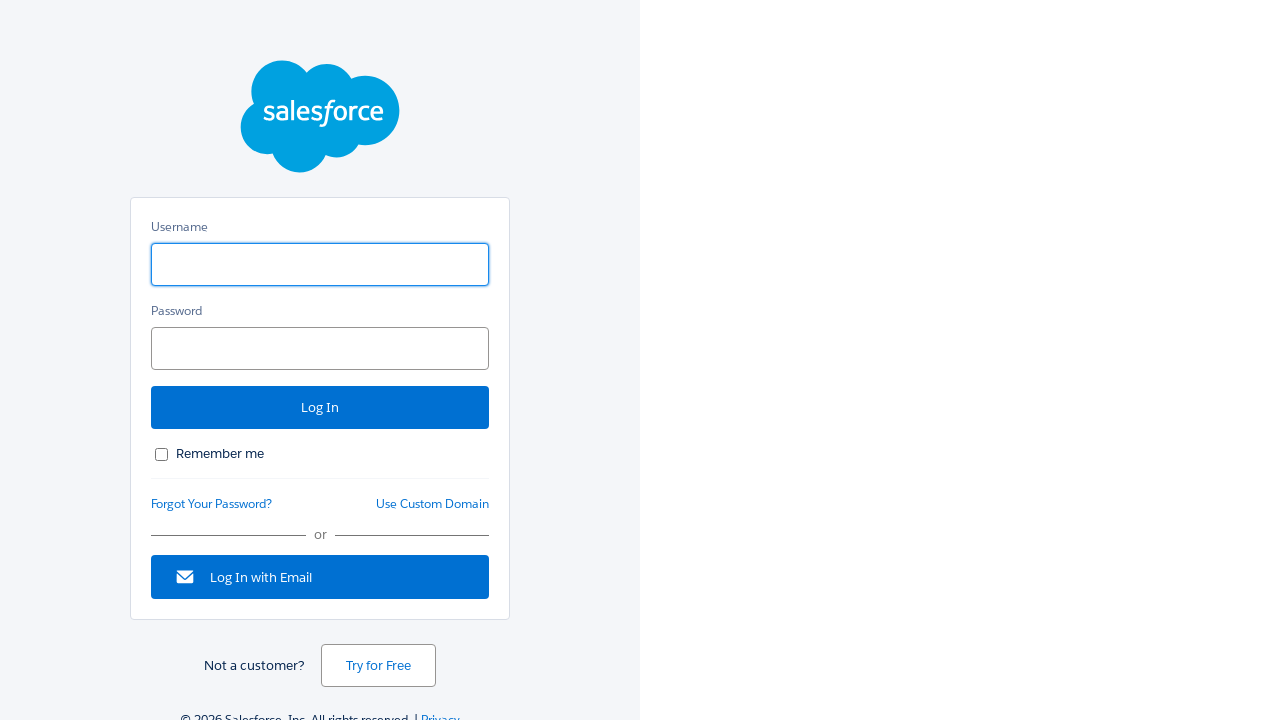

Retrieved aria-selected attribute from logo element
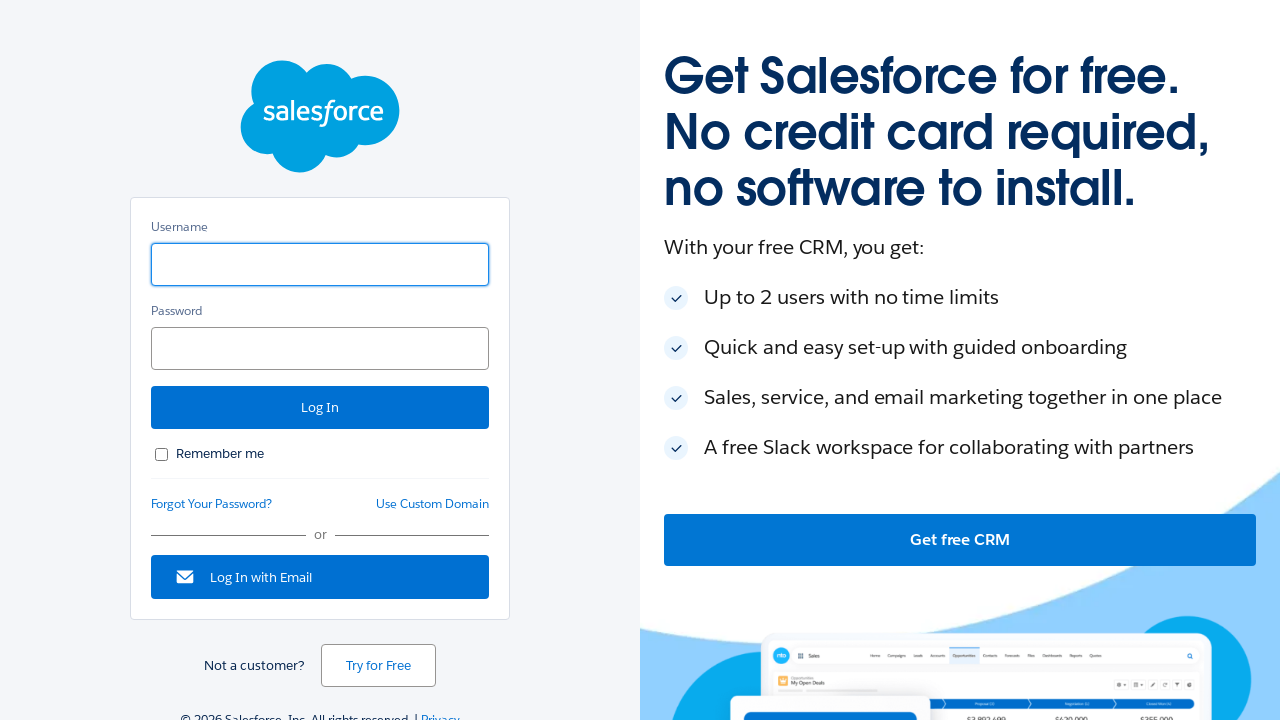

Verified that logo element is not selected
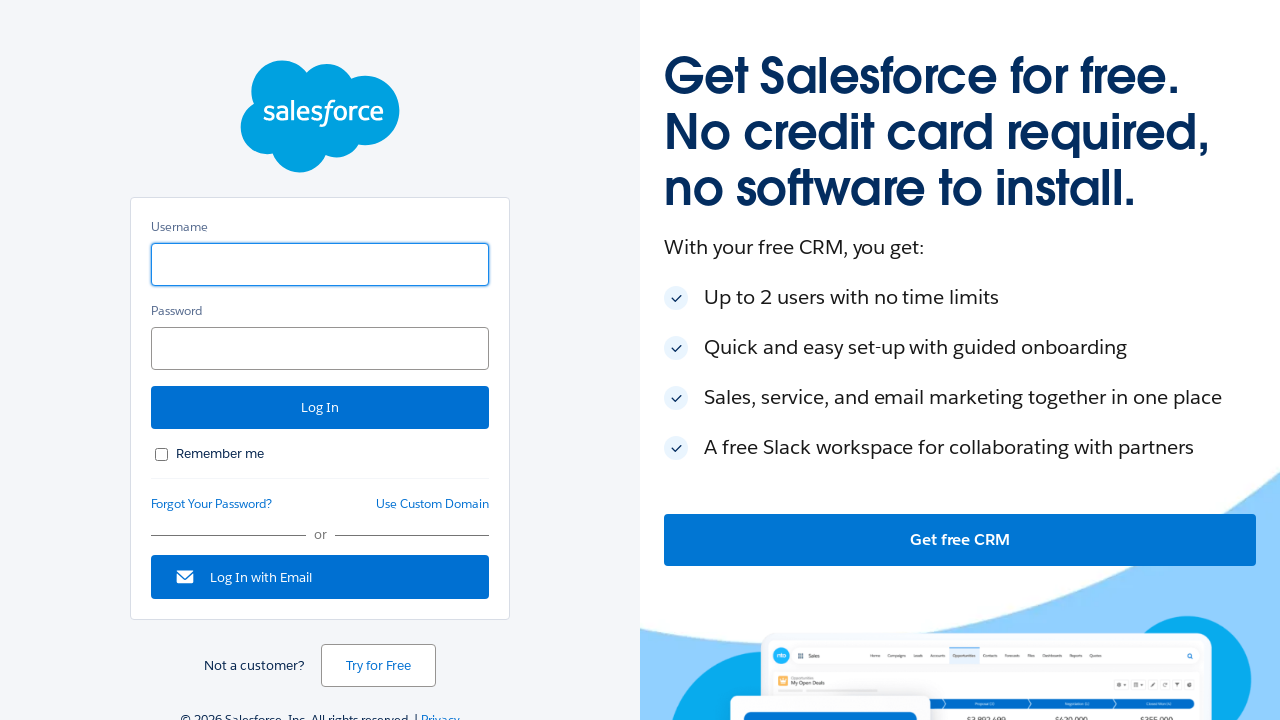

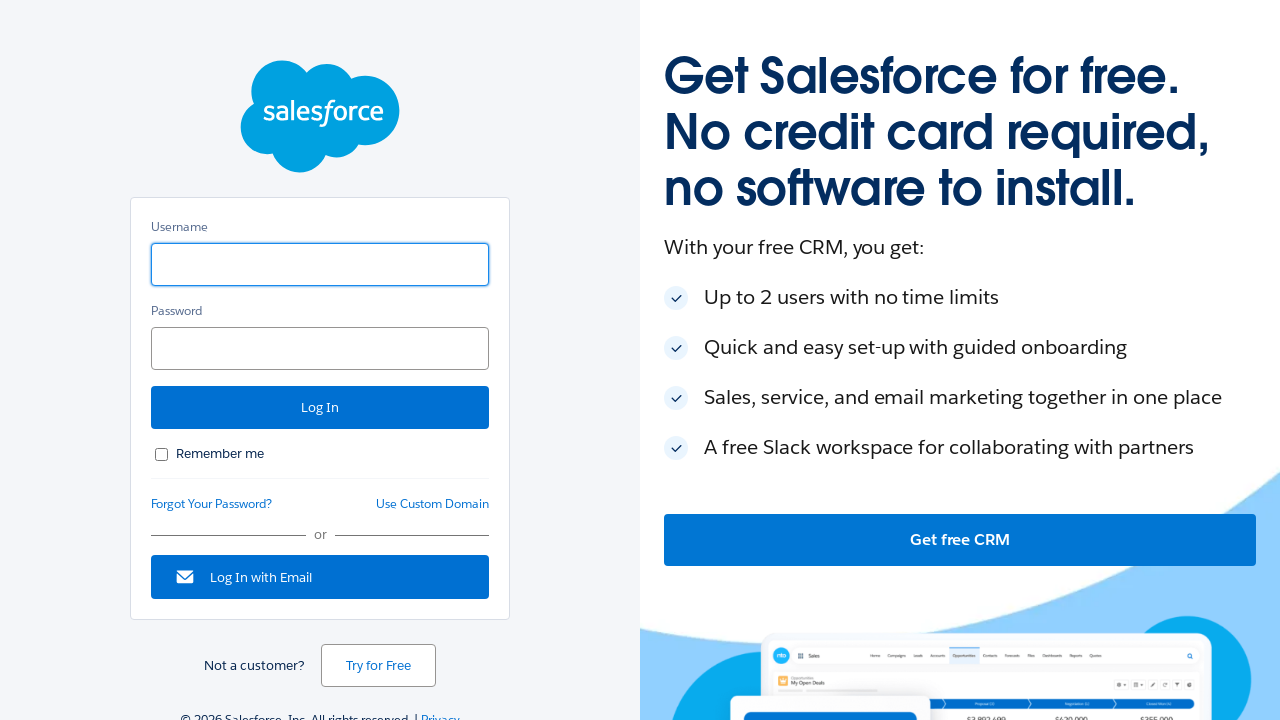